Tests switching to a child window/tab by clicking a "NewTab" button, switching to the newly opened tab, and clicking on a "Training" link in the child window.

Starting URL: https://skpatro.github.io/demo/links/

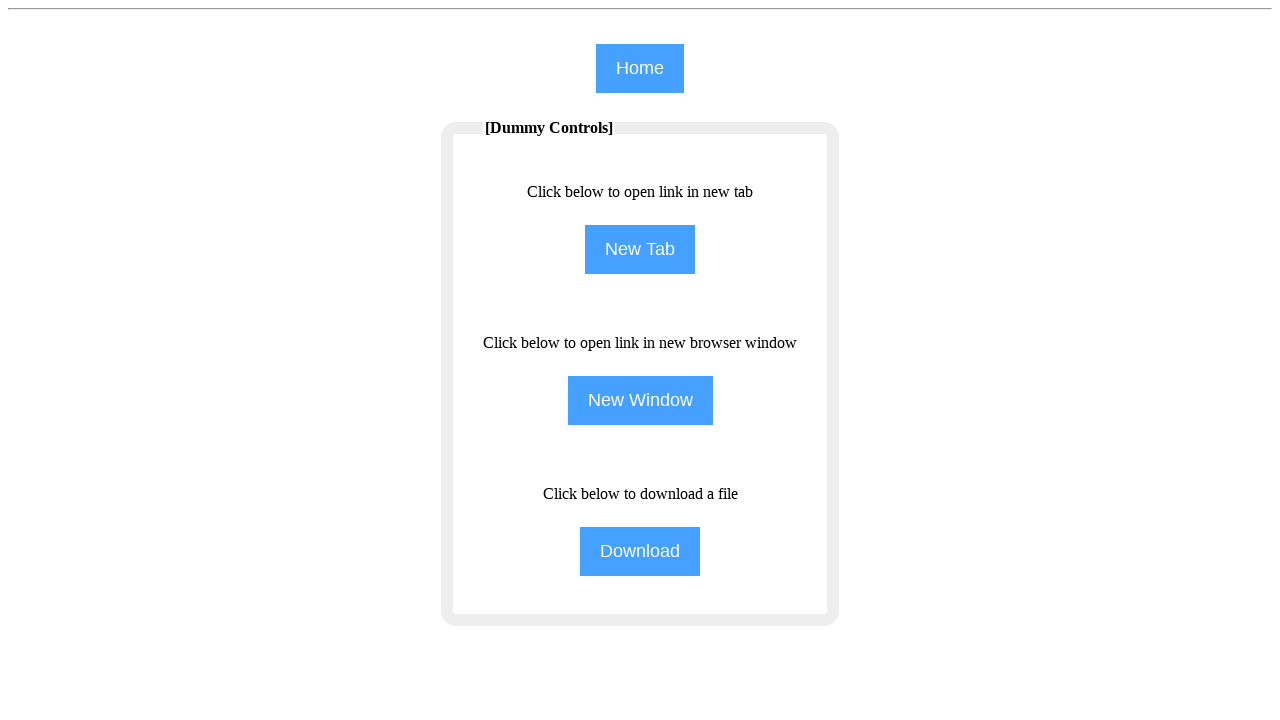

Clicked NewTab button to open a new tab at (640, 250) on input[name='NewTab']
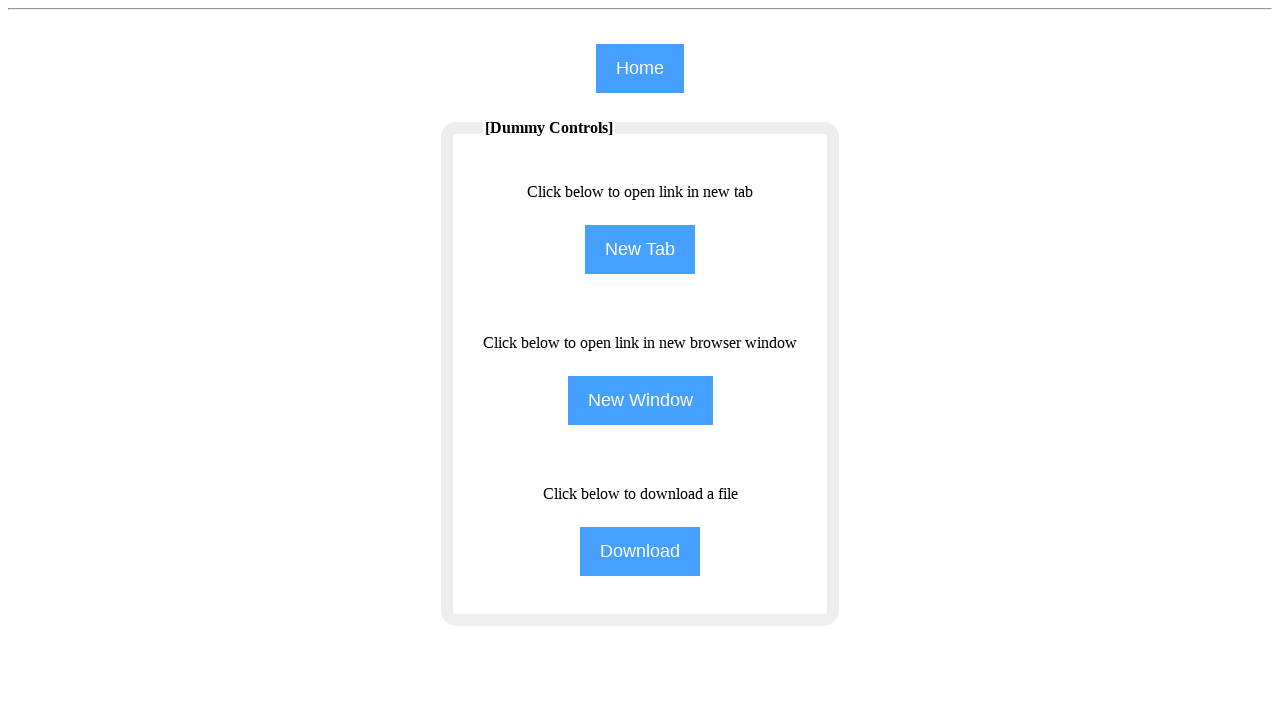

New tab opened and captured at (640, 250) on input[name='NewTab']
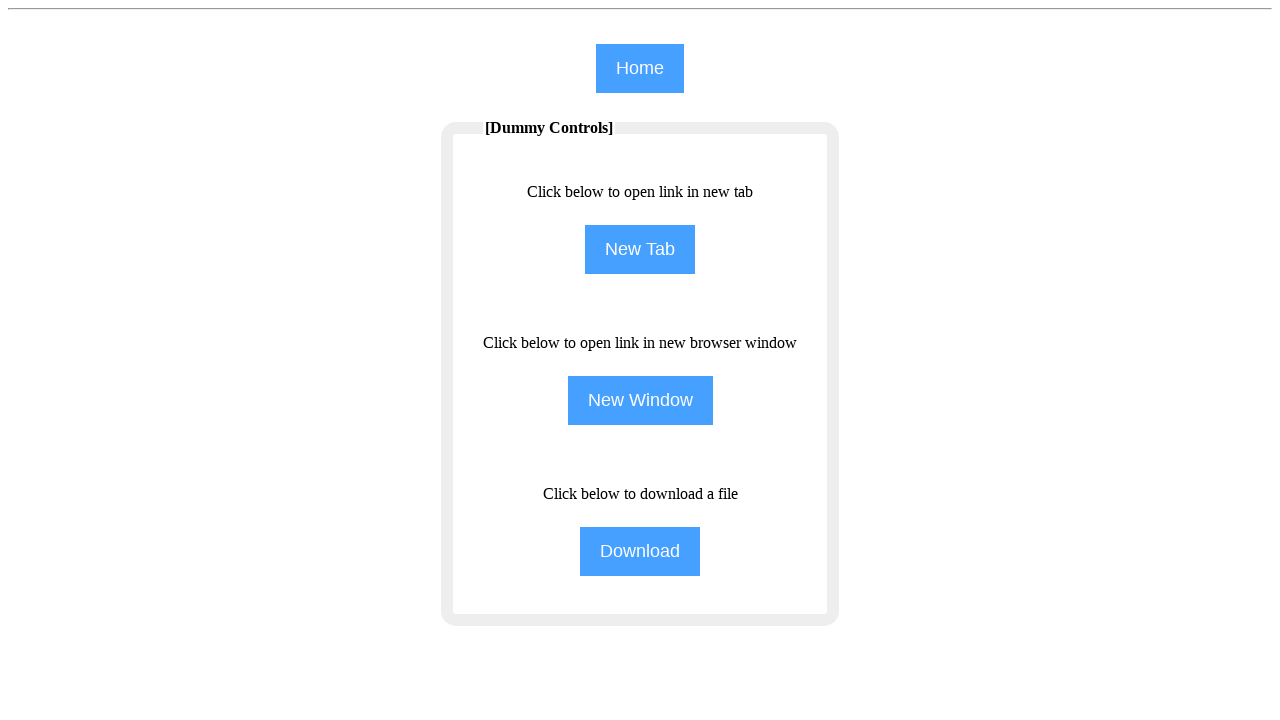

Switched to the newly opened child window/tab
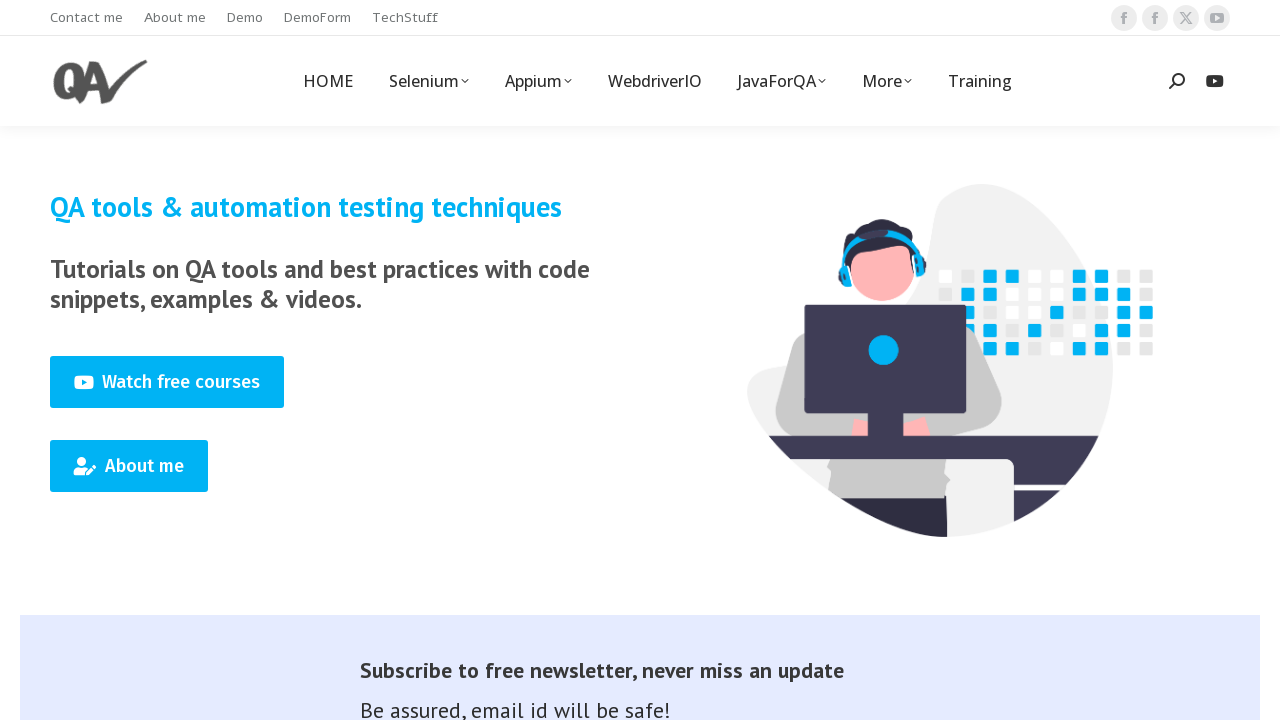

Child window page fully loaded
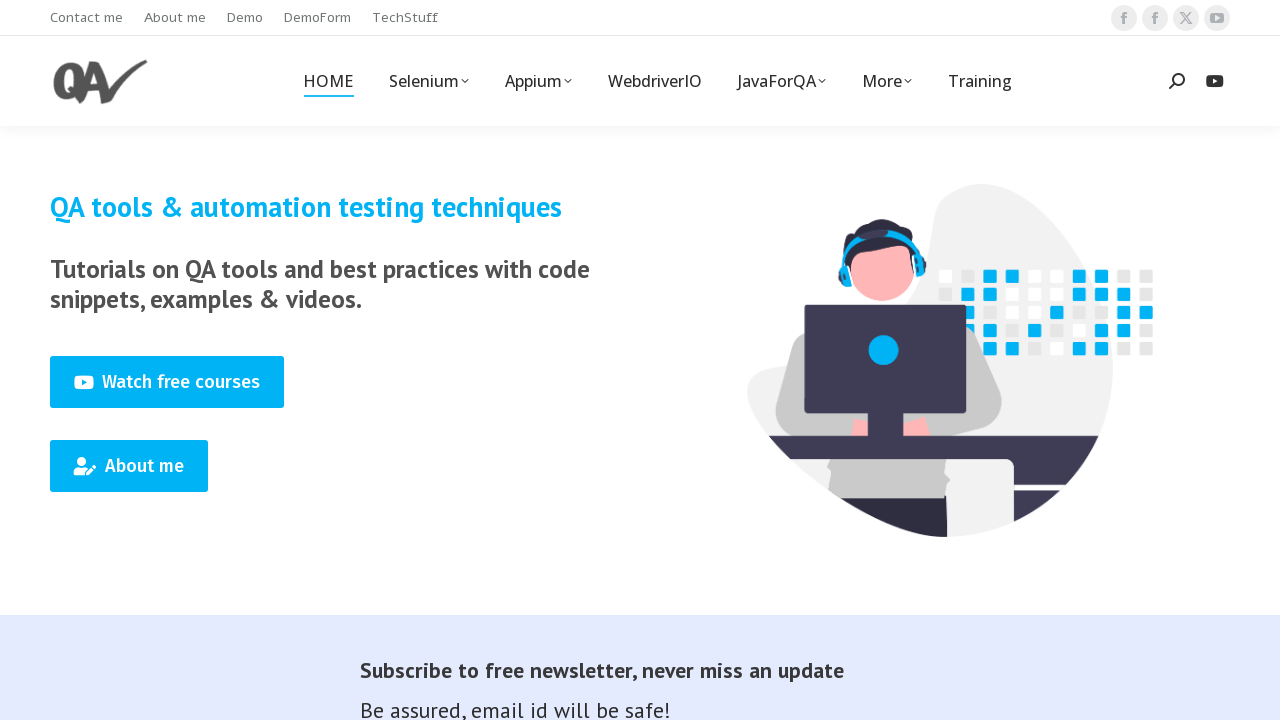

Clicked Training link in the child window at (980, 81) on (//span[text()='Training'])[1]
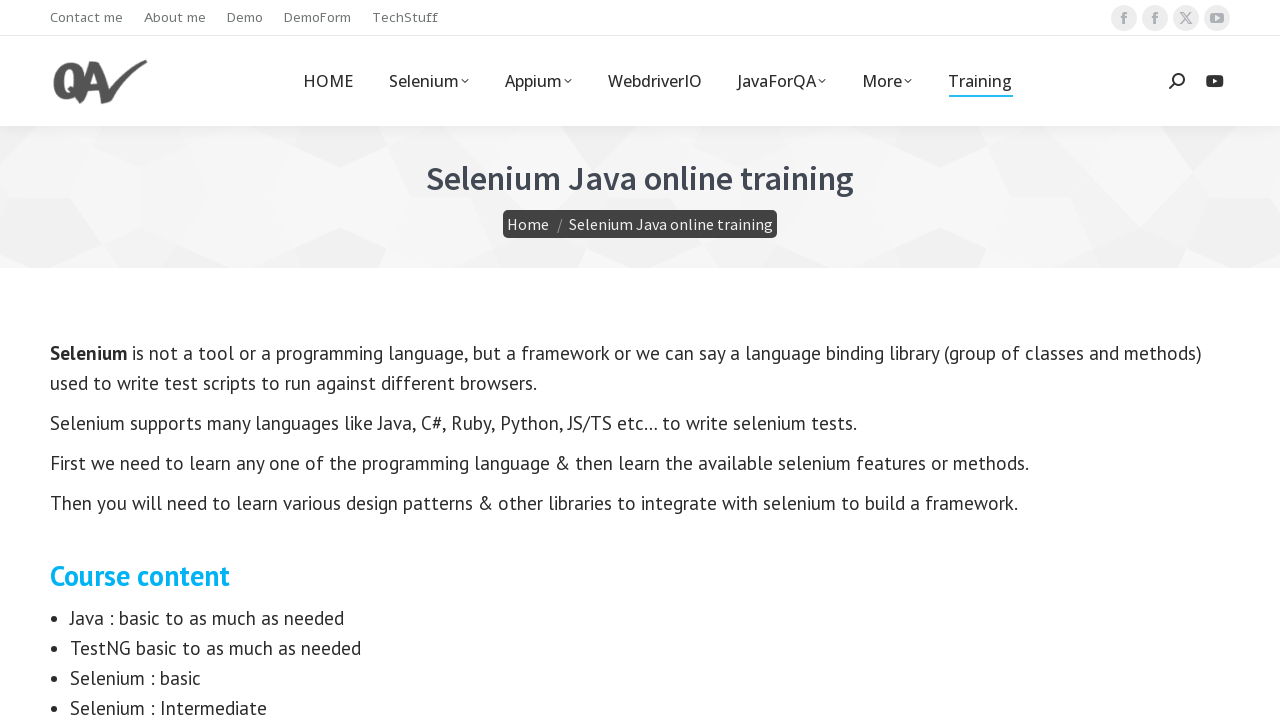

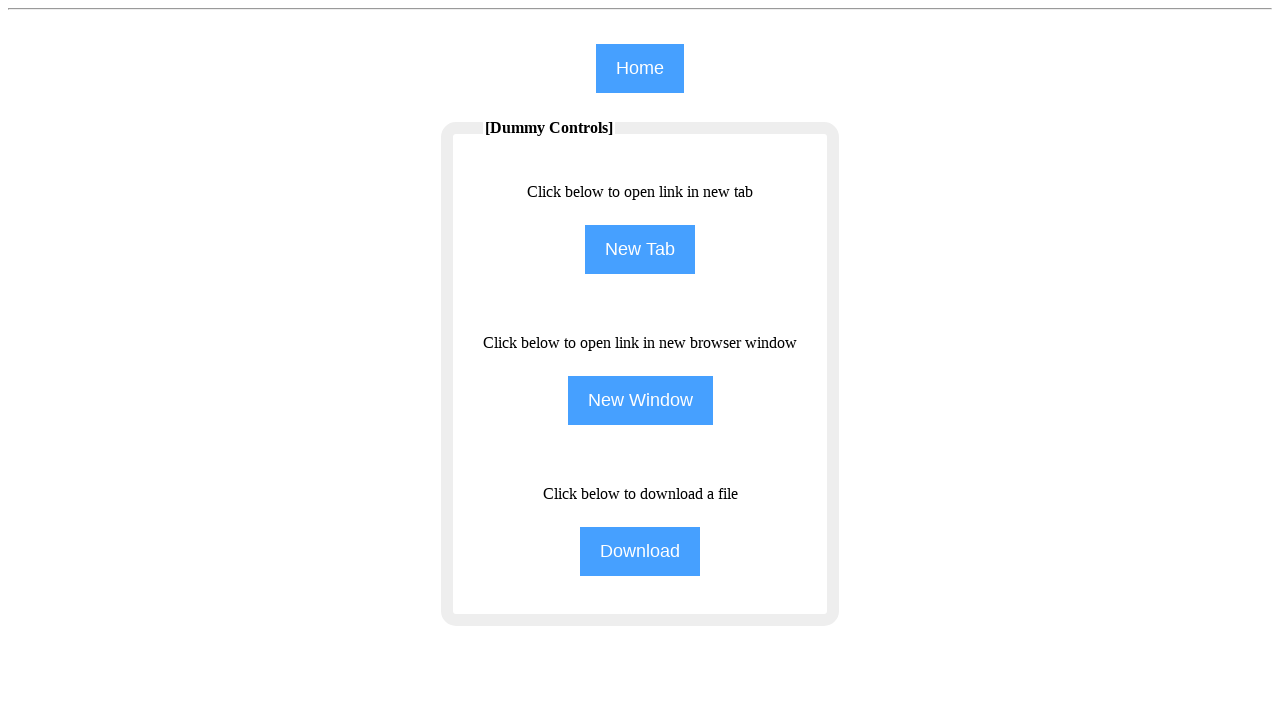